Tests JavaScript alert handling by triggering three types of alerts (JS Alert, JS Confirm, JS Prompt), interacting with each by accepting, dismissing, and entering text.

Starting URL: https://the-internet.herokuapp.com/javascript_alerts

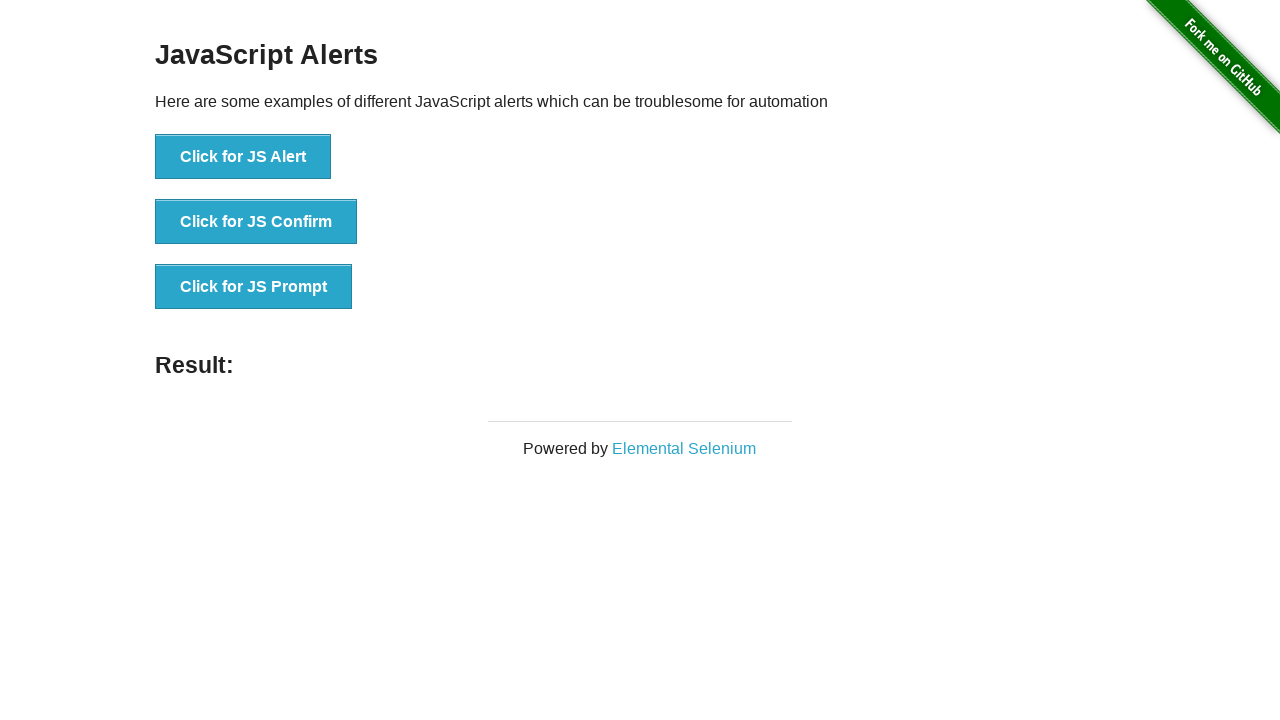

Clicked button to trigger JS Alert at (243, 157) on xpath=//button[normalize-space()="Click for JS Alert"]
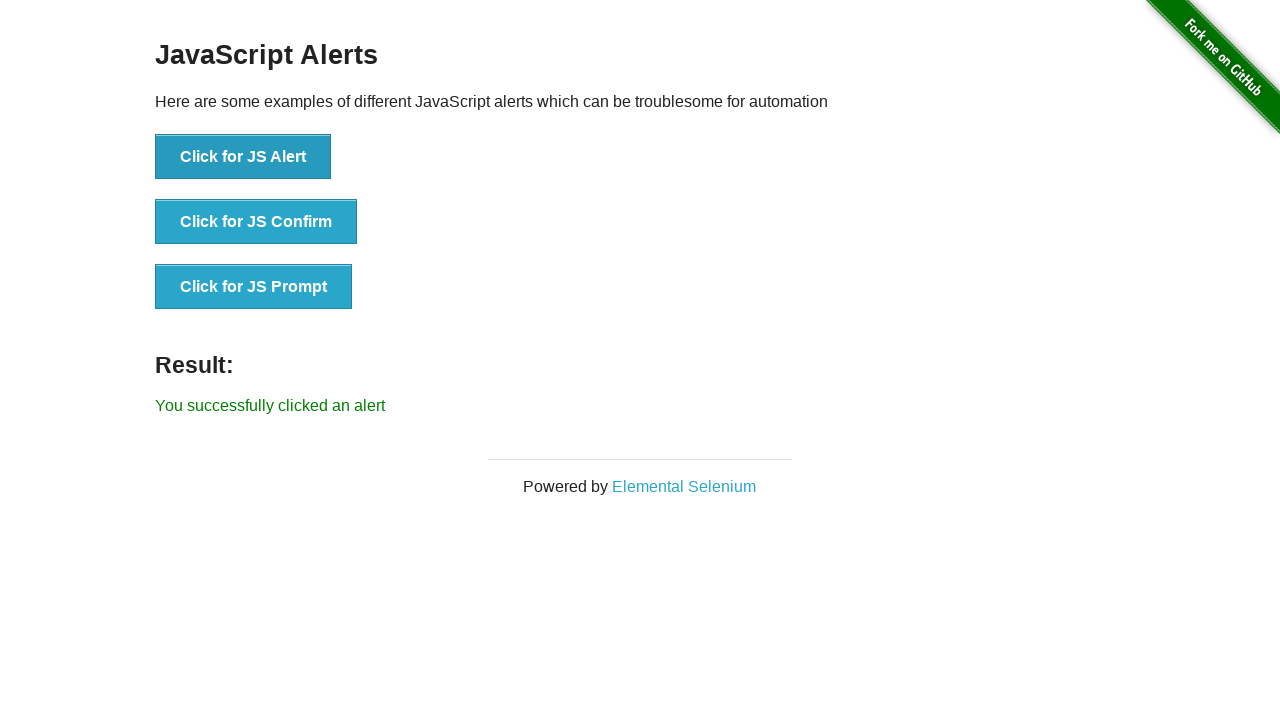

Clicked JS Alert button and accepted the alert dialog at (243, 157) on xpath=//button[normalize-space()="Click for JS Alert"]
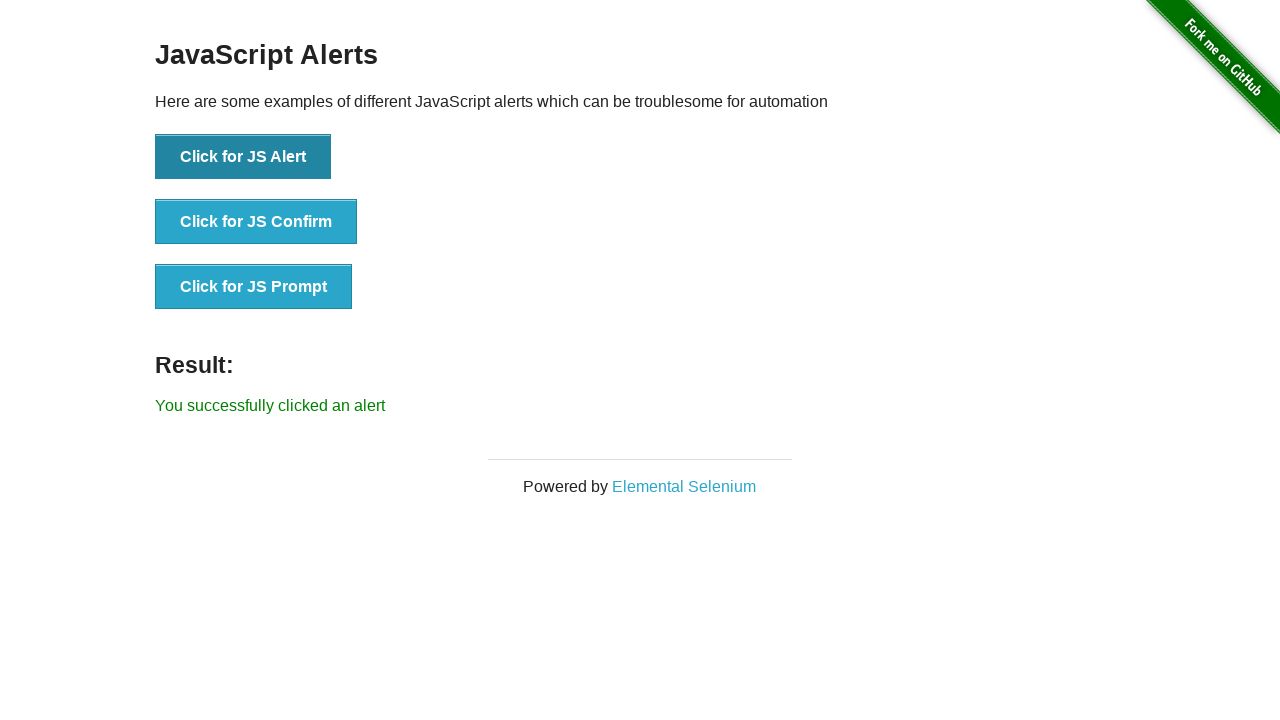

Waited for JS Alert result to update
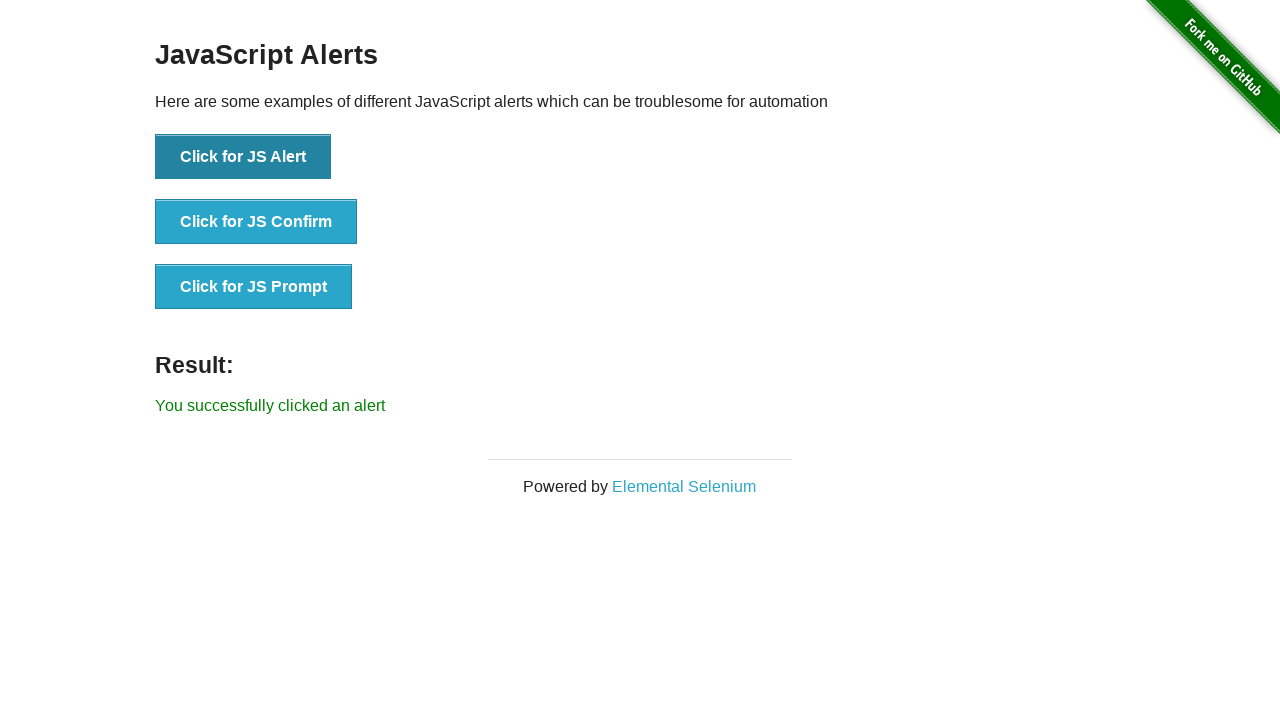

Clicked JS Confirm button and dismissed the confirm dialog at (256, 222) on xpath=//button[normalize-space()="Click for JS Confirm"]
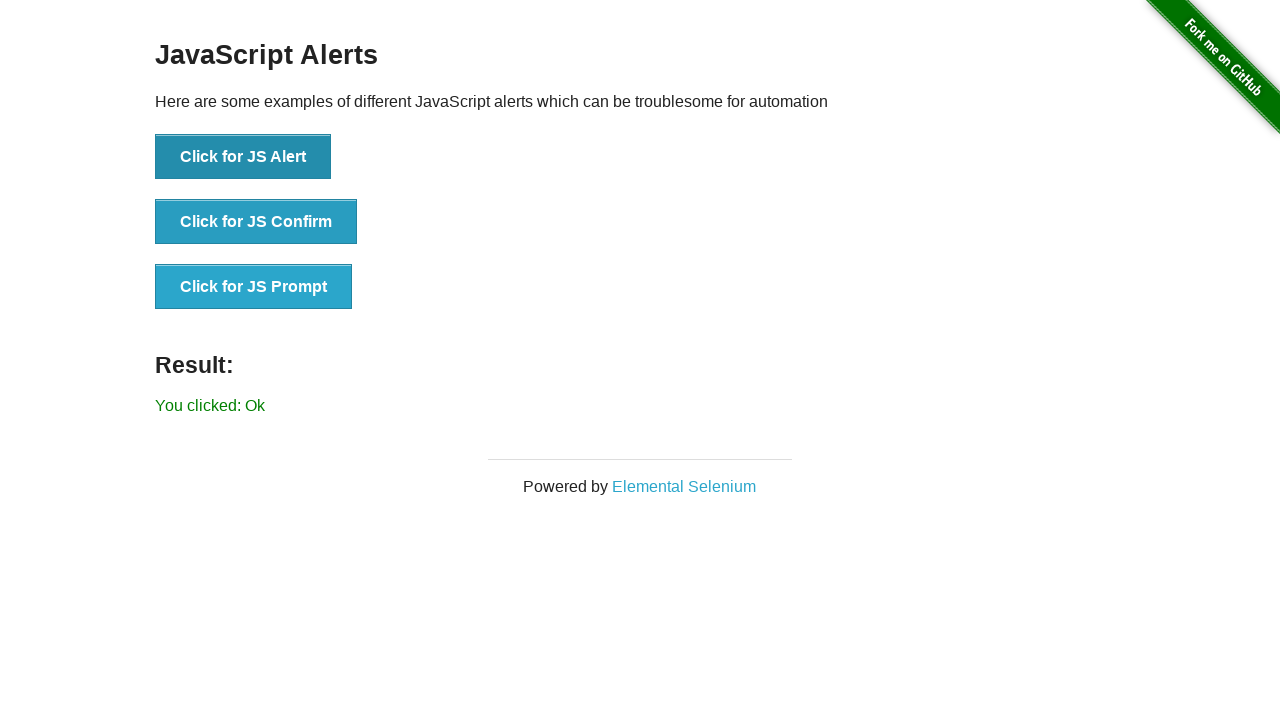

Waited for JS Confirm result to update
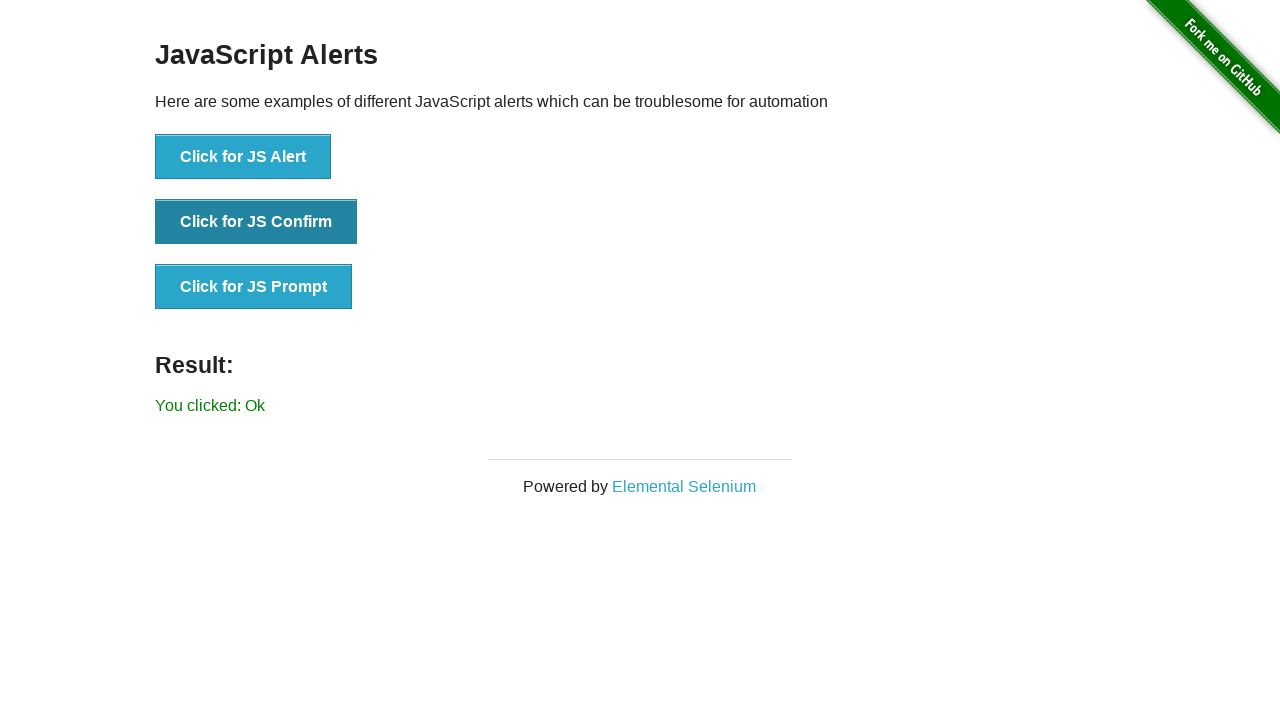

Clicked JS Prompt button and accepted with text 'This is test case' at (254, 287) on xpath=//button[normalize-space()="Click for JS Prompt"]
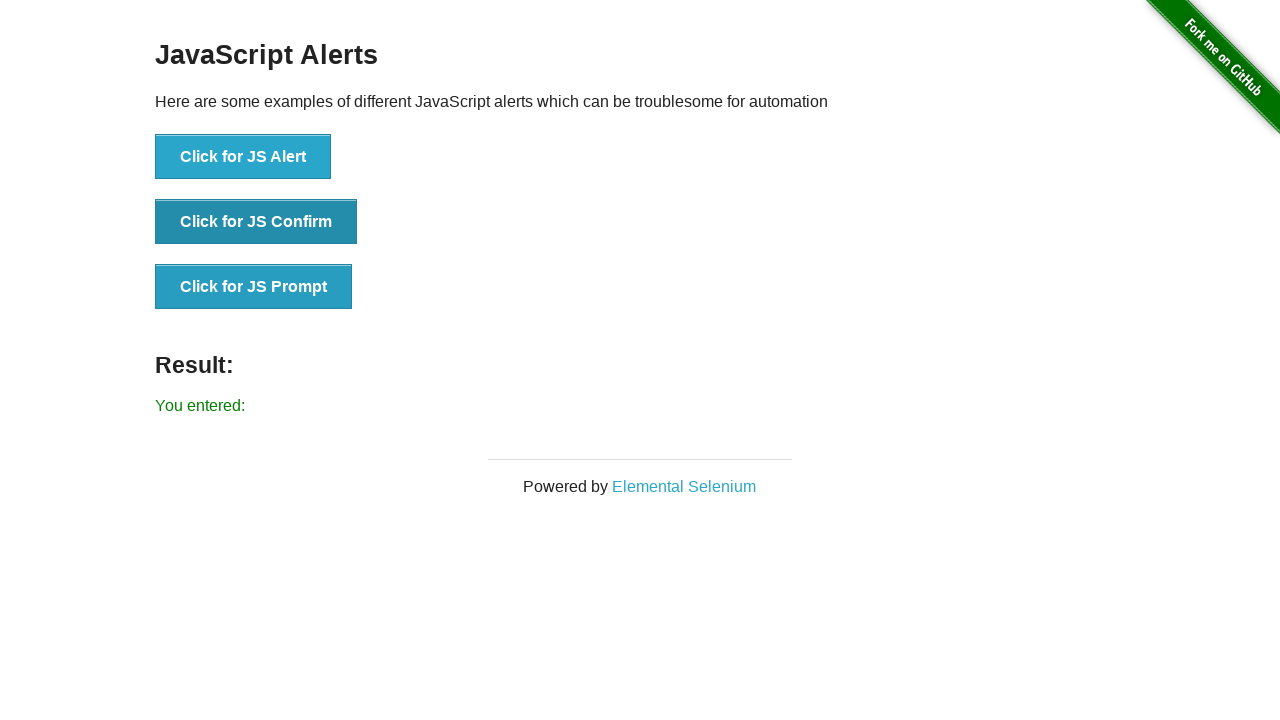

Waited for JS Prompt result to update
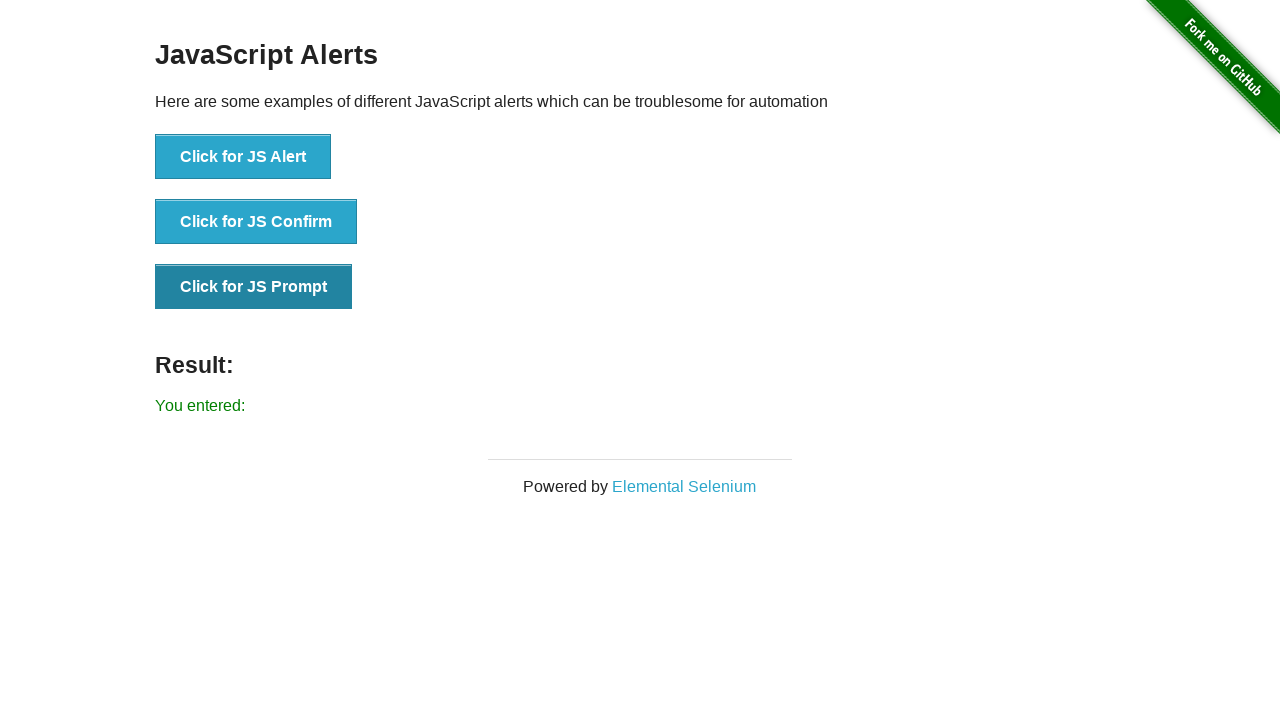

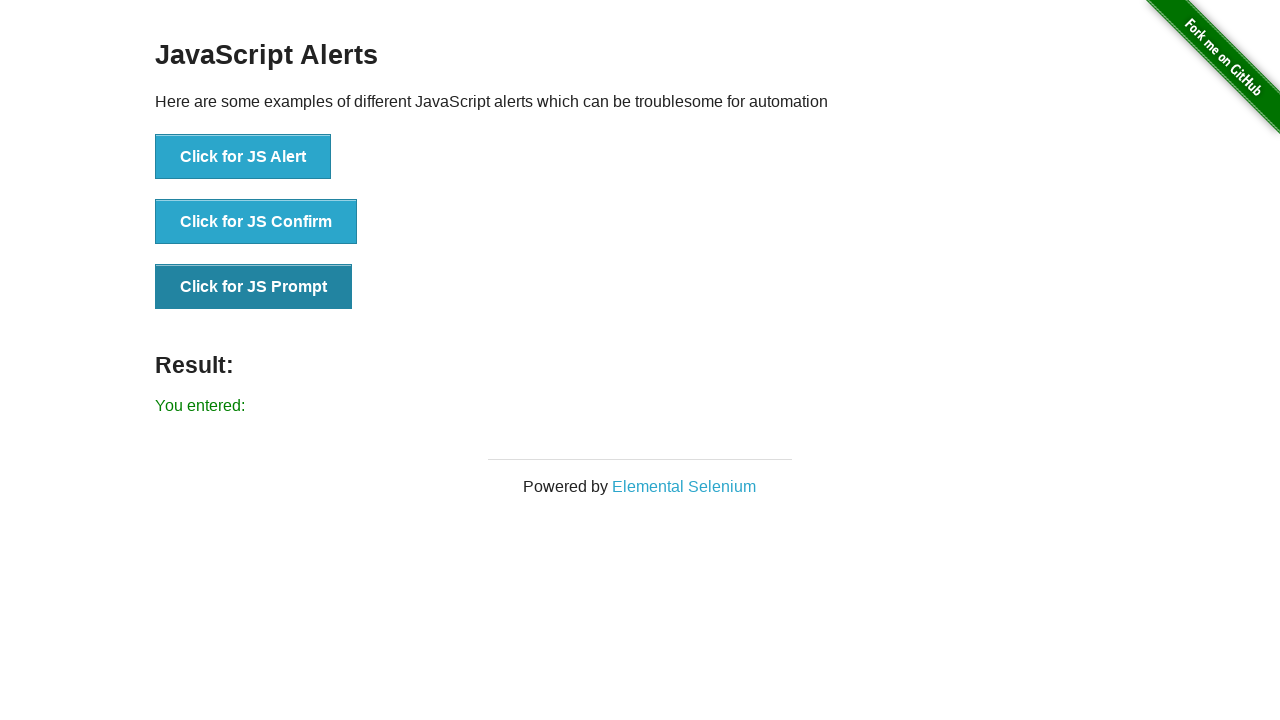